Tests dropdown selection functionality by selecting options using different methods (by index, visible text, and value)

Starting URL: https://the-internet.herokuapp.com/dropdown

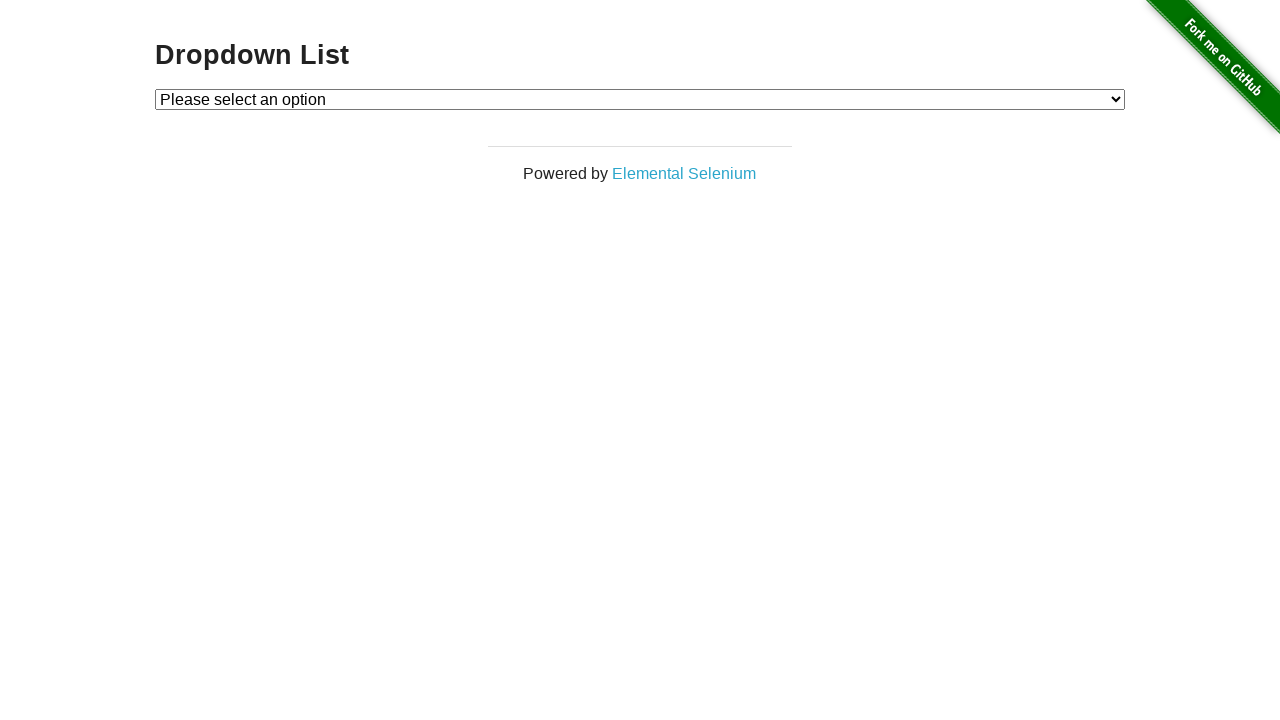

Navigated to dropdown test page
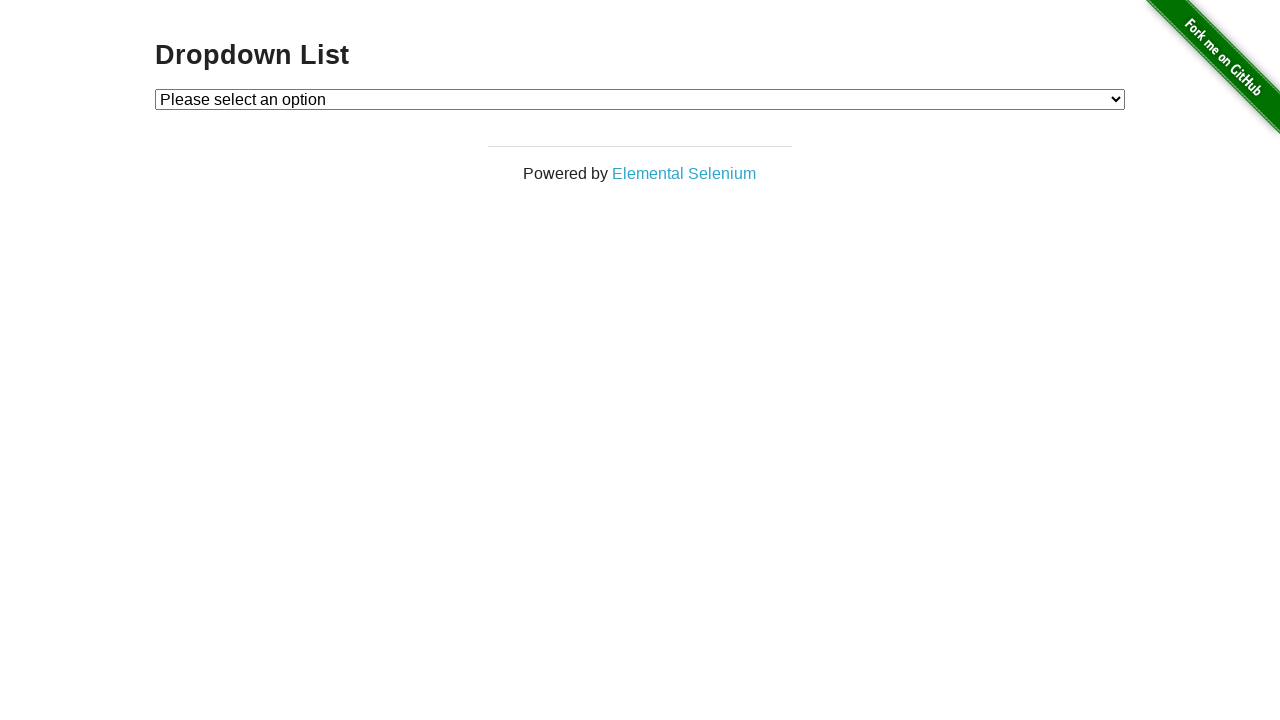

Selected dropdown option by index 1 on select#dropdown
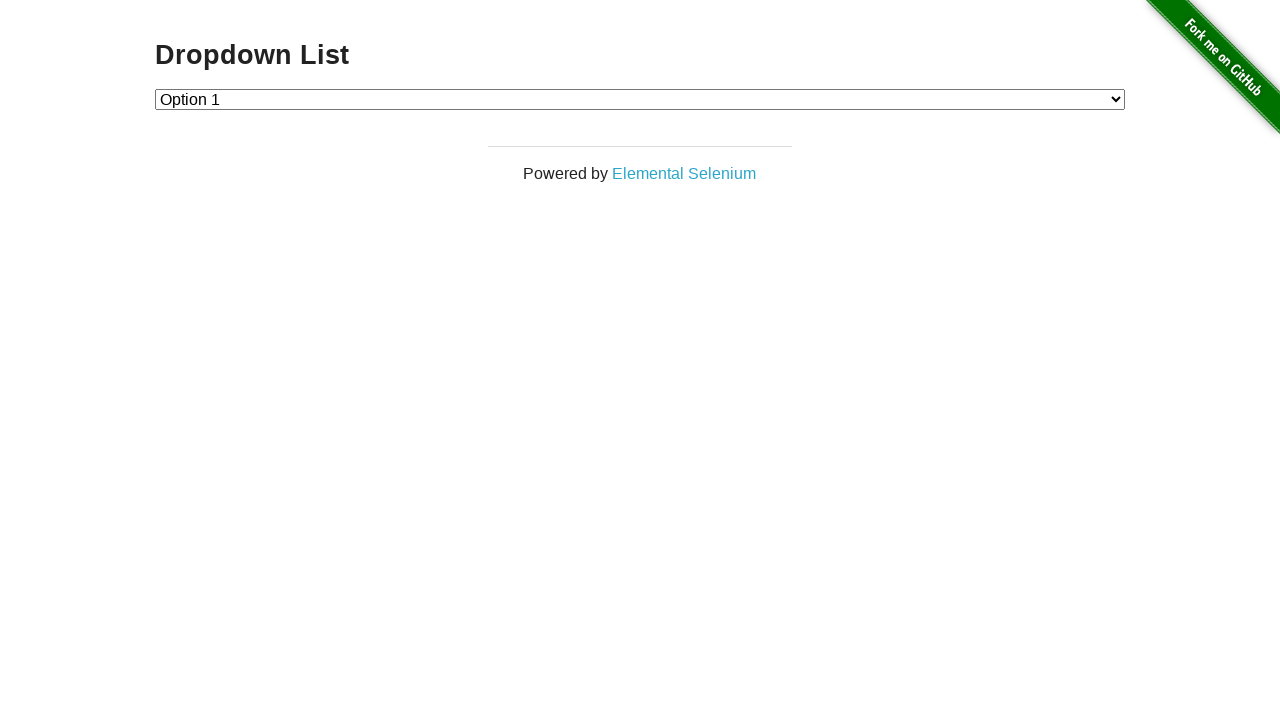

Selected dropdown option by visible text 'Option 2' on select#dropdown
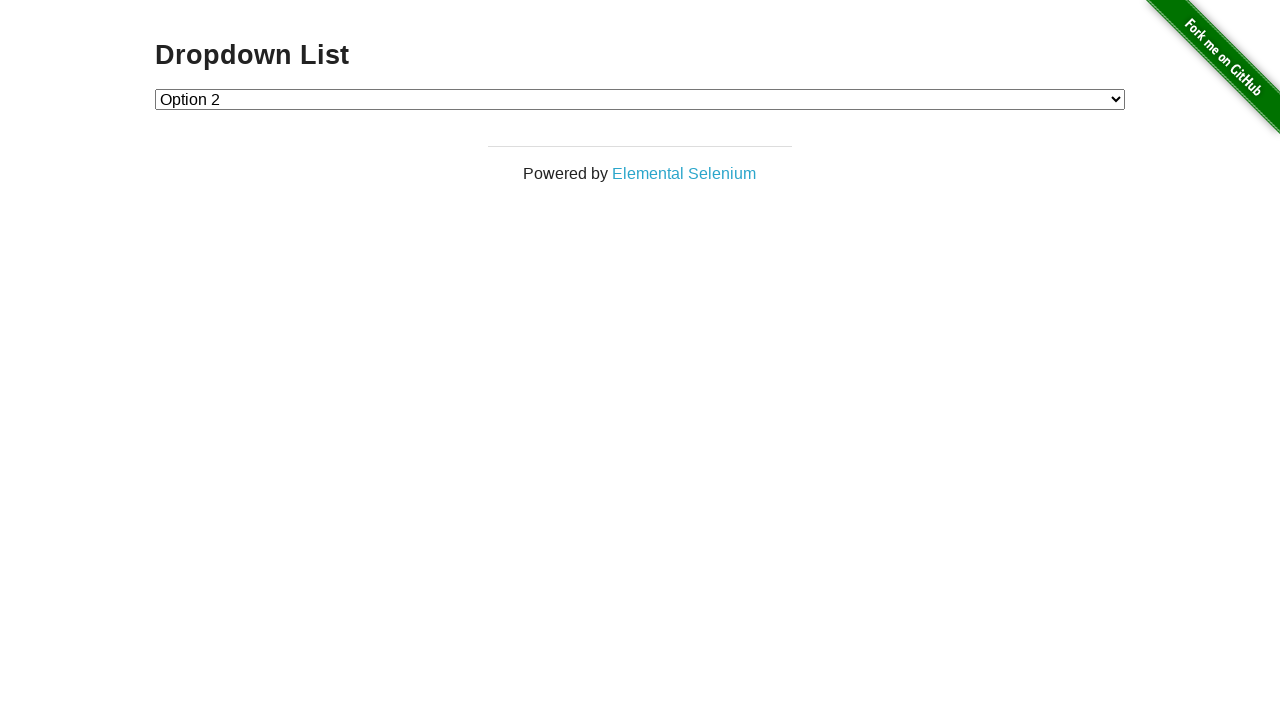

Selected dropdown option by value '1' on select#dropdown
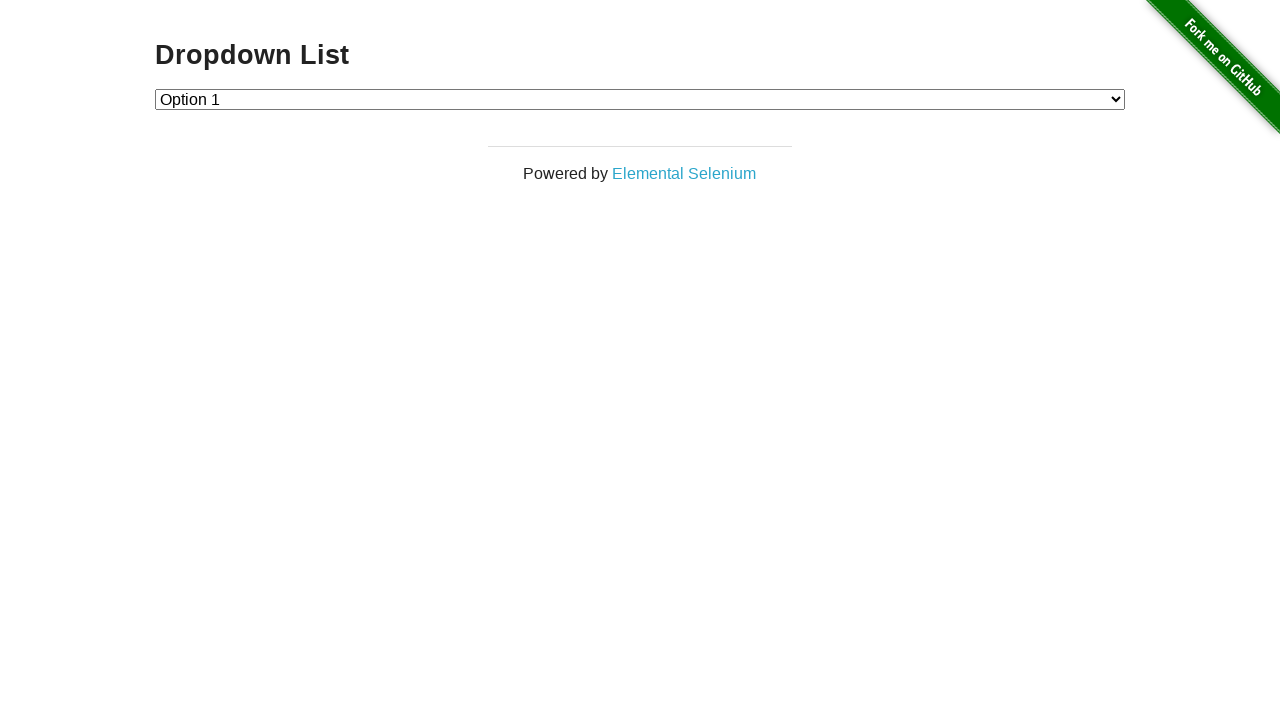

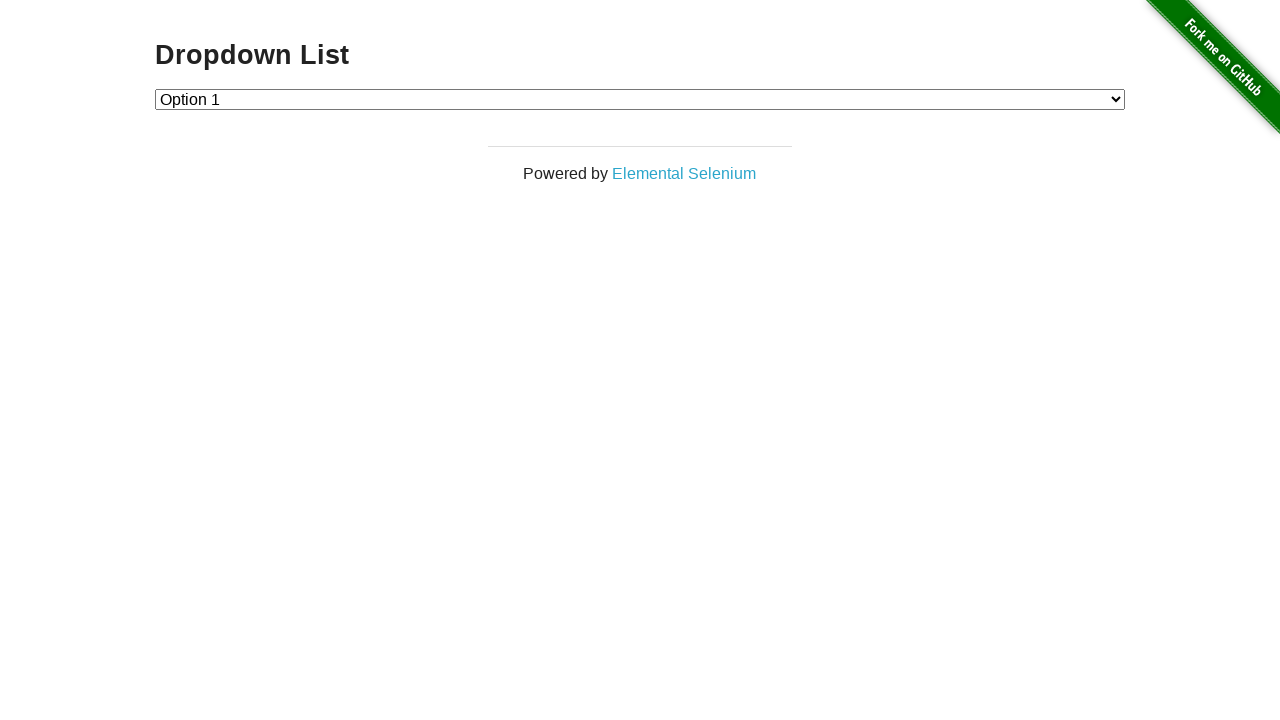